Tests a form that requires calculating the sum of two displayed numbers and selecting the result from a dropdown before submitting

Starting URL: http://suninjuly.github.io/selects1.html

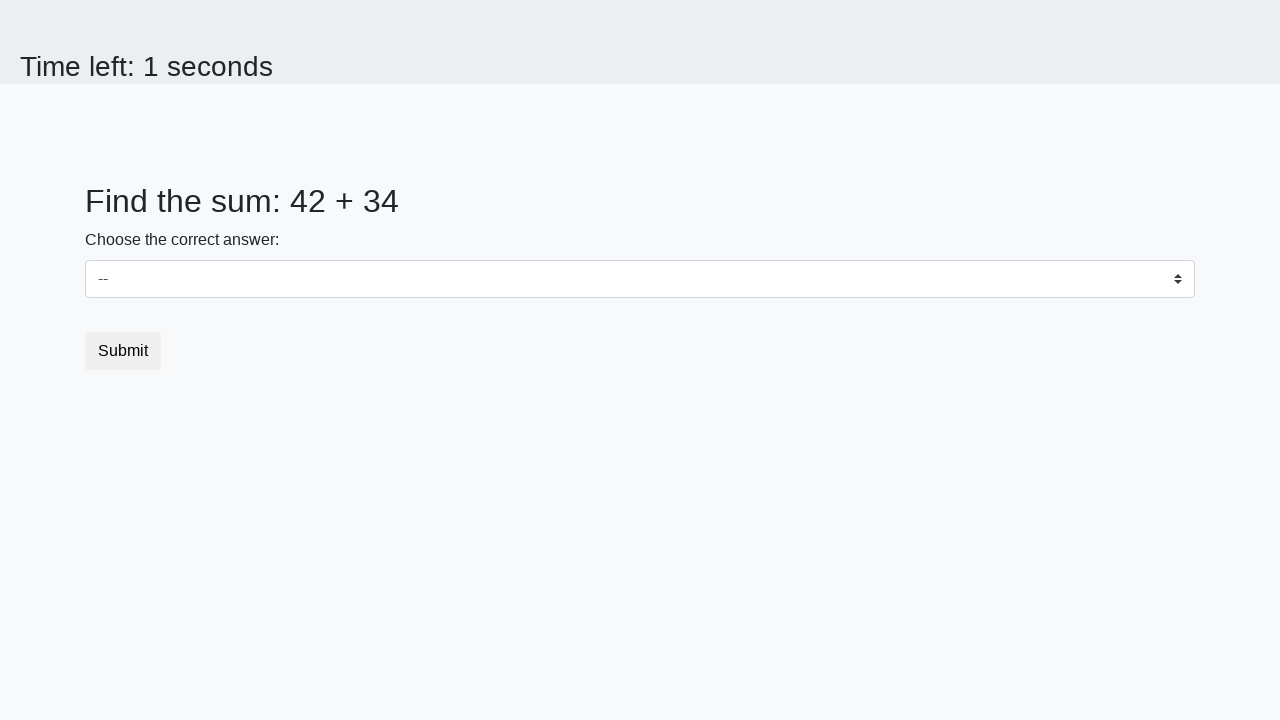

Retrieved first number value from #num1 element
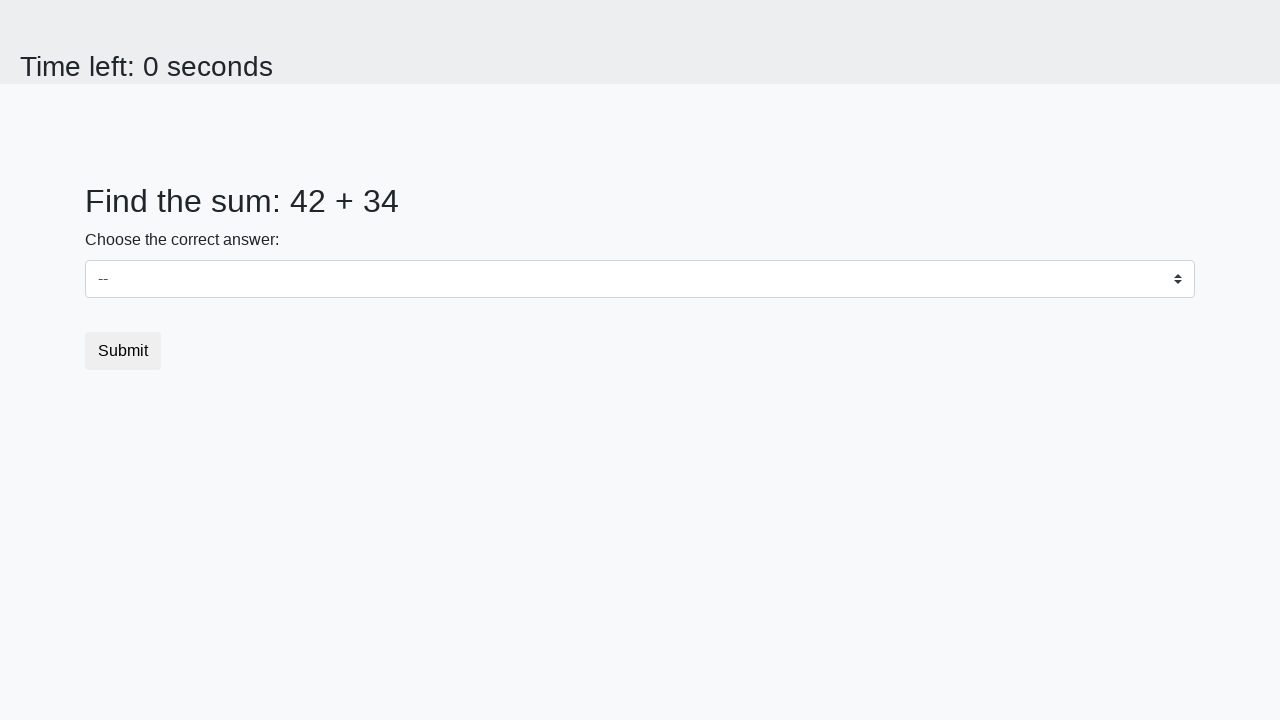

Retrieved second number value from #num2 element
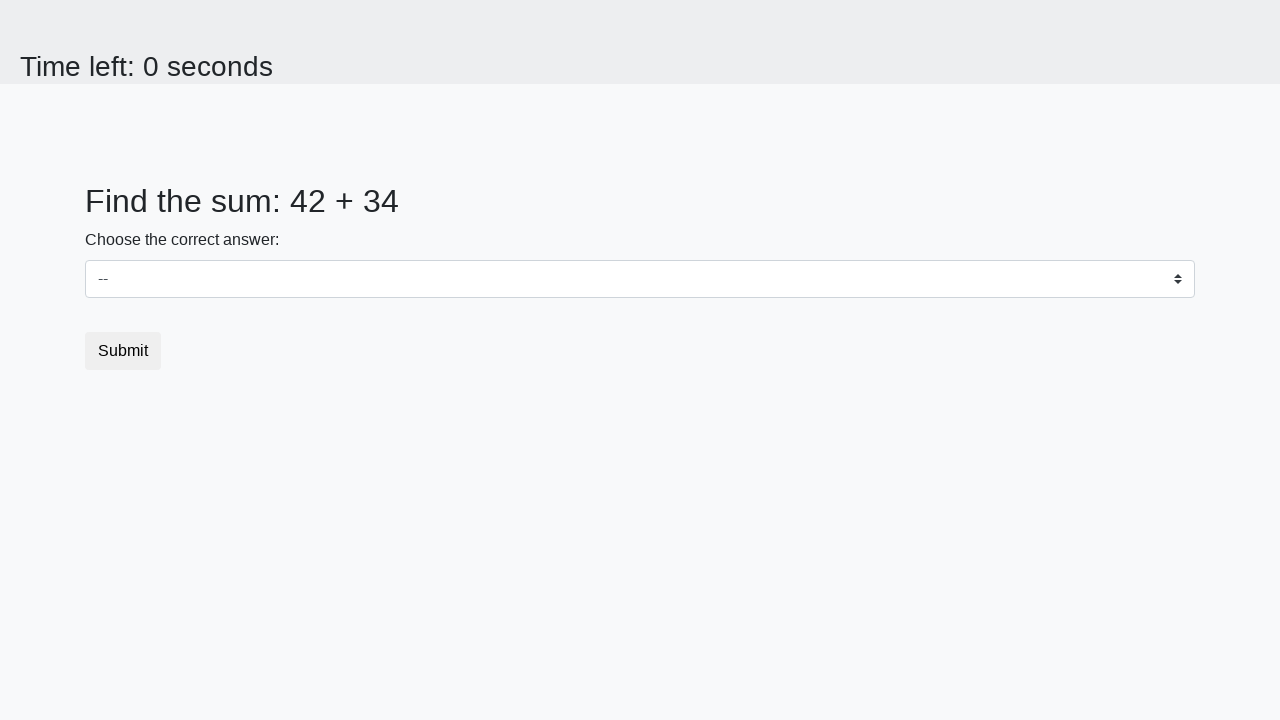

Calculated sum of 42 + 34 = 76
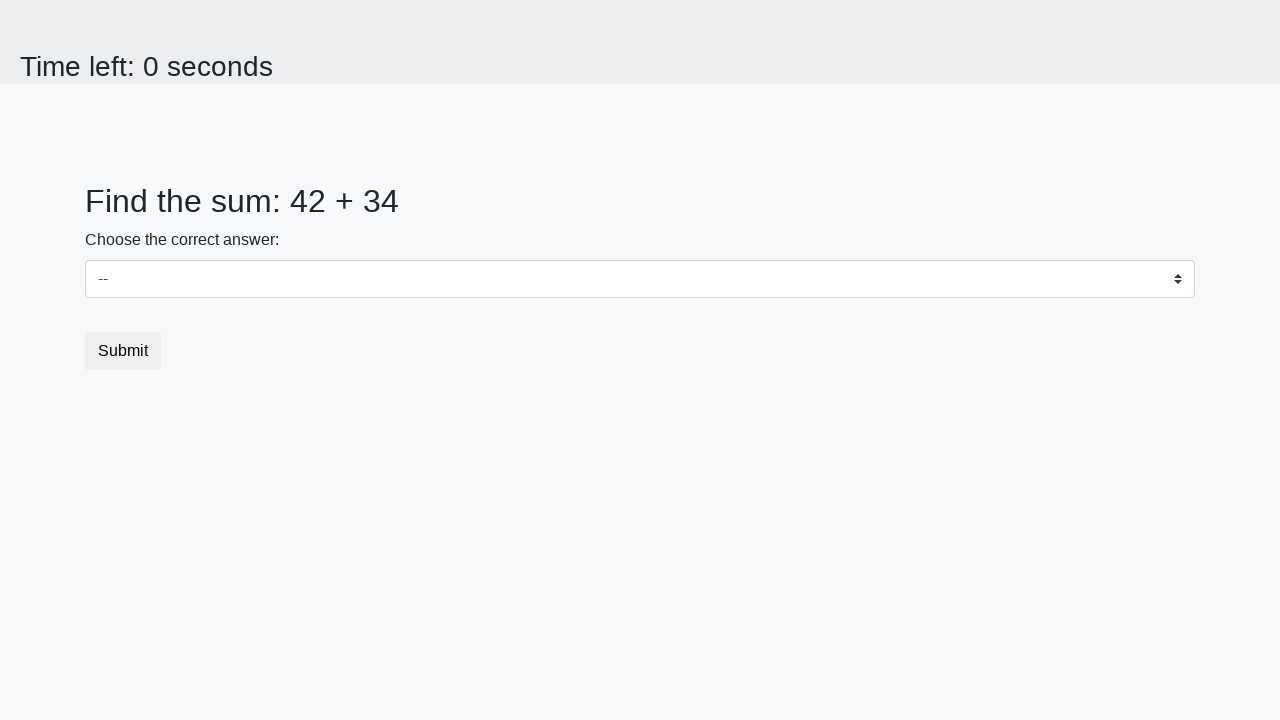

Selected calculated result 76 from dropdown on #dropdown
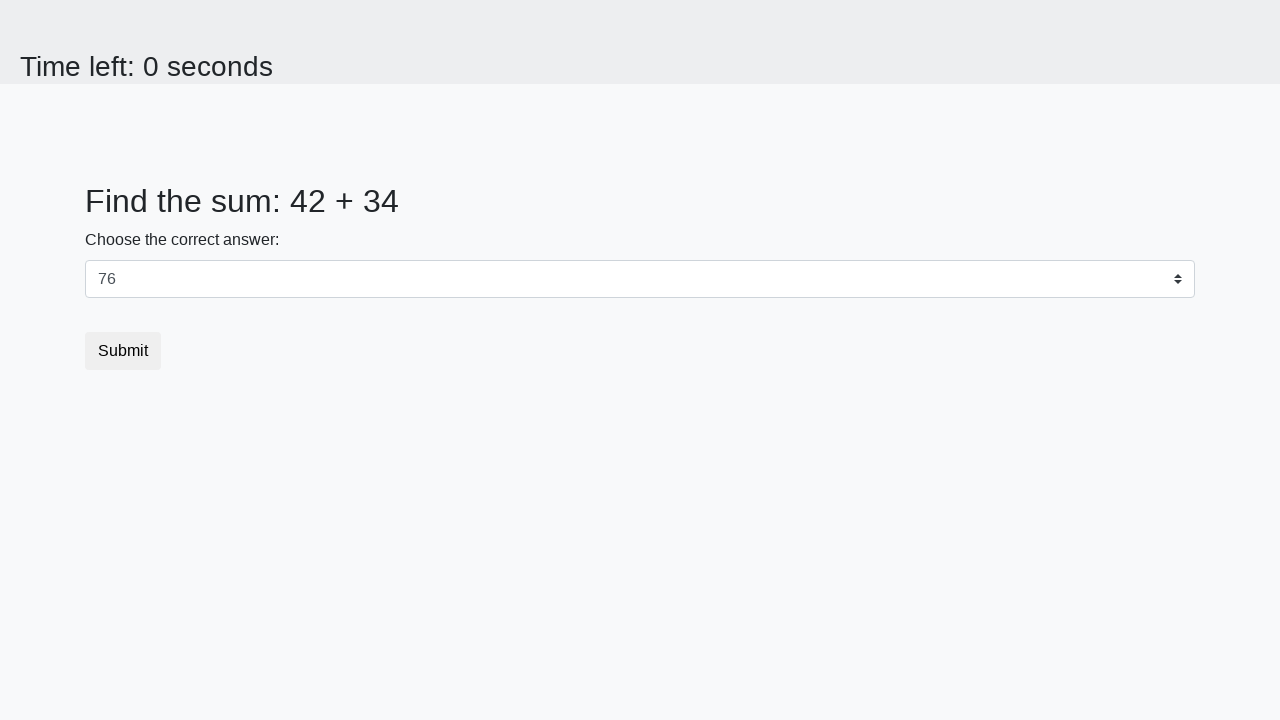

Executed JavaScript alert with message 'hello world!'
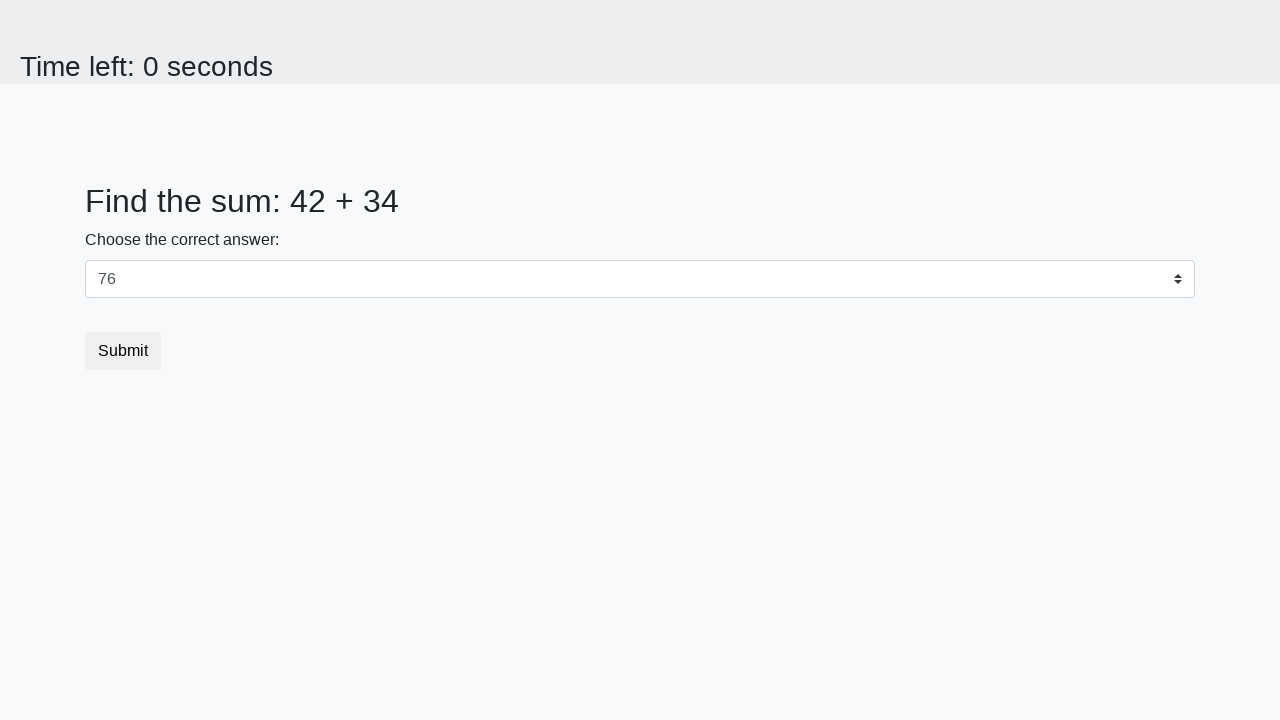

Set up dialog handler to accept alerts
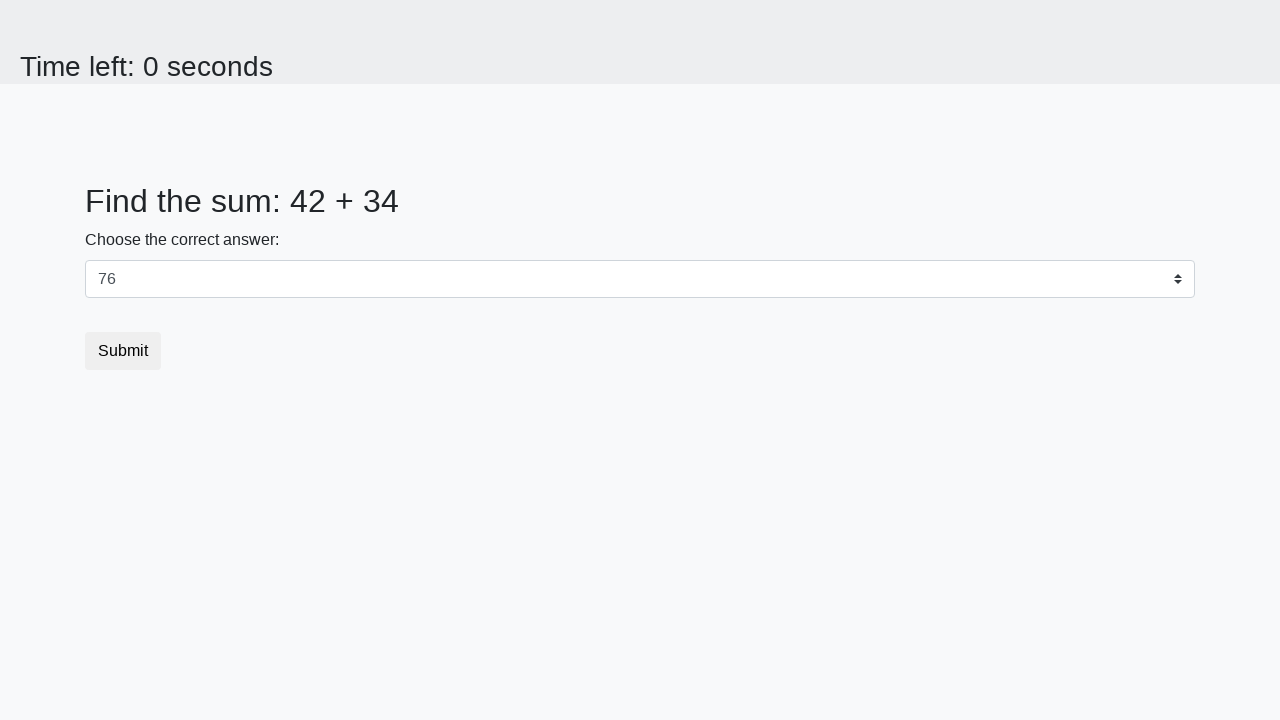

Clicked submit button to complete form submission at (123, 351) on button.btn
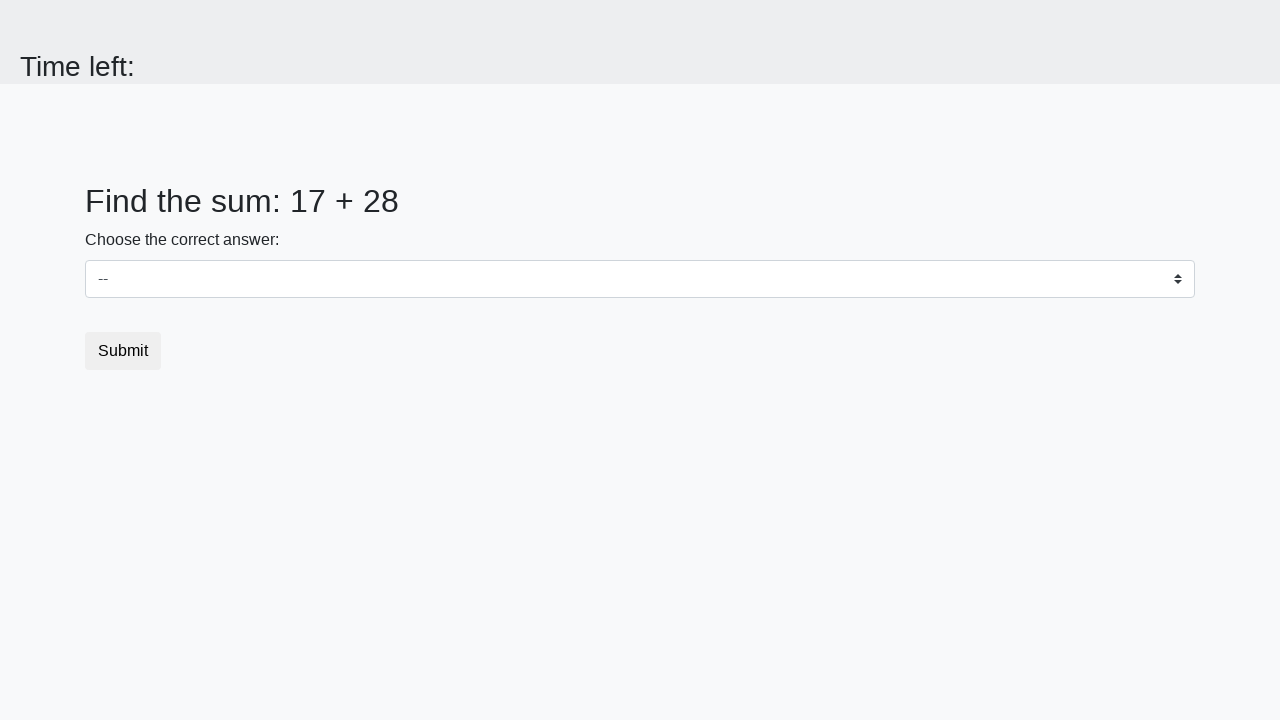

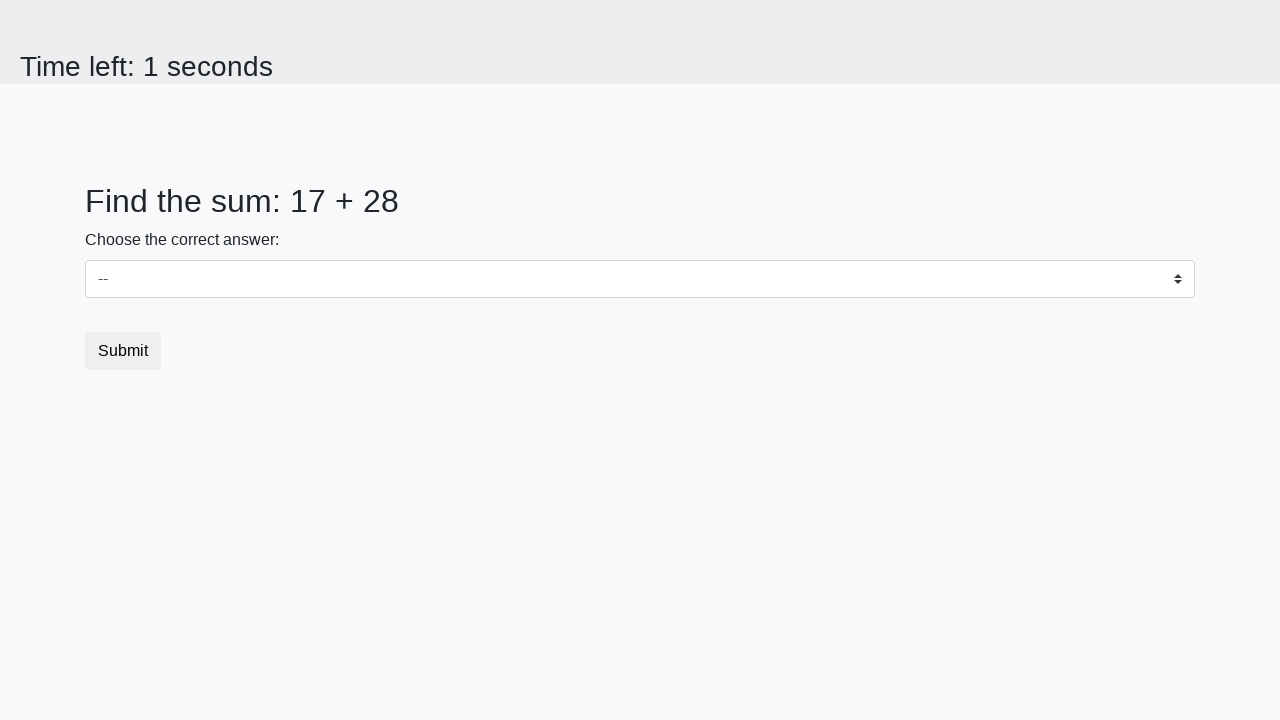